Tests login form validation by entering credentials into username and password fields, clearing both inputs, then clicking login to verify the "Username is required" error message appears

Starting URL: https://www.saucedemo.com/

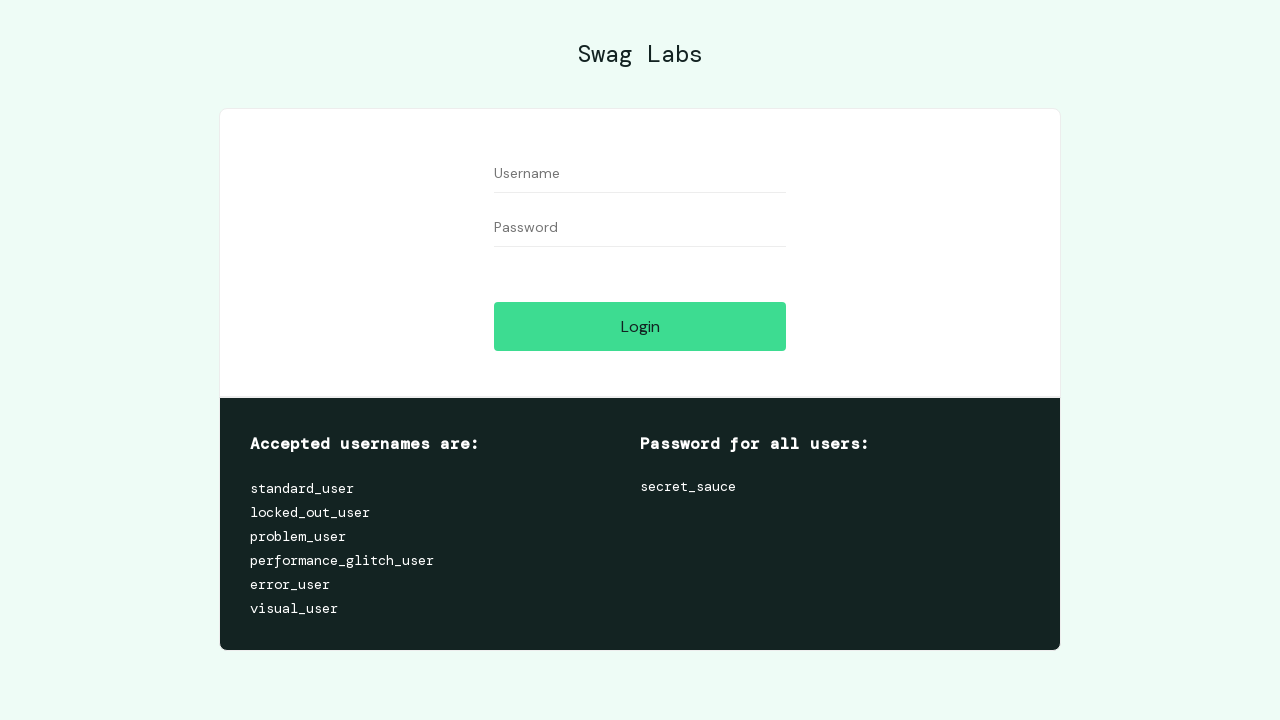

Filled username field with 'testuser123' on //input[@id='user-name']
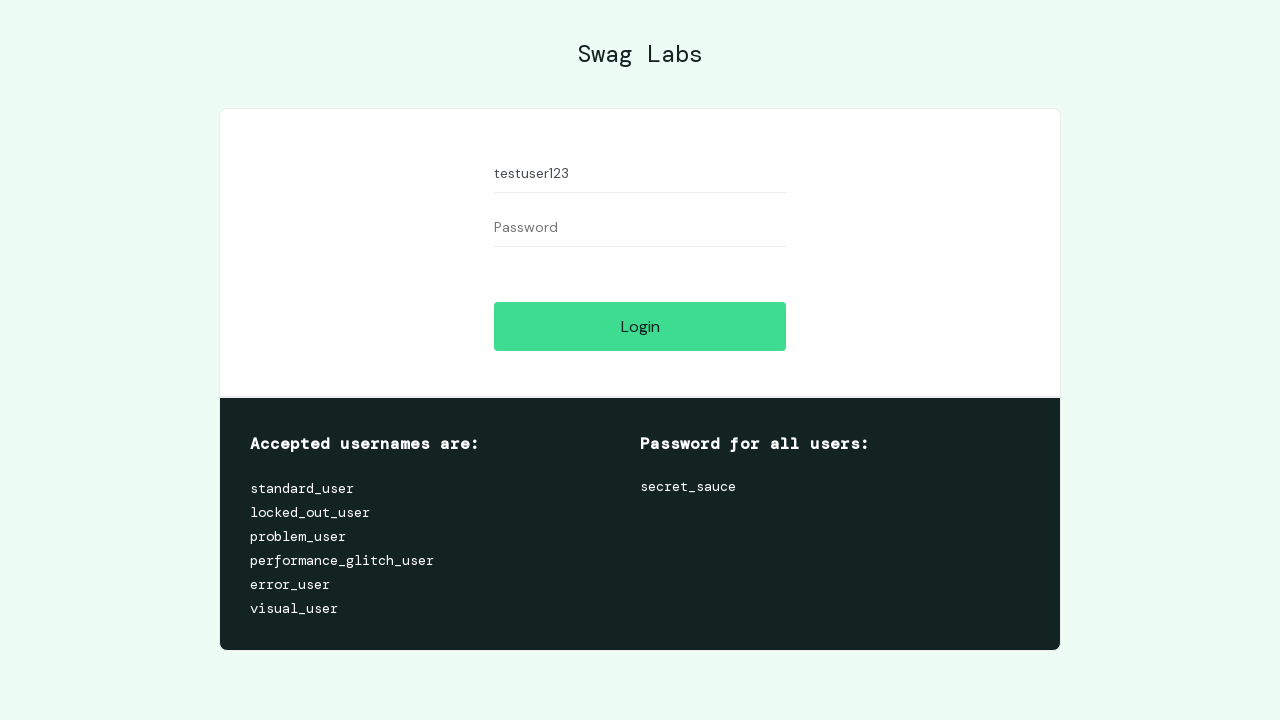

Filled password field with 'testpass456' on //input[@id='password']
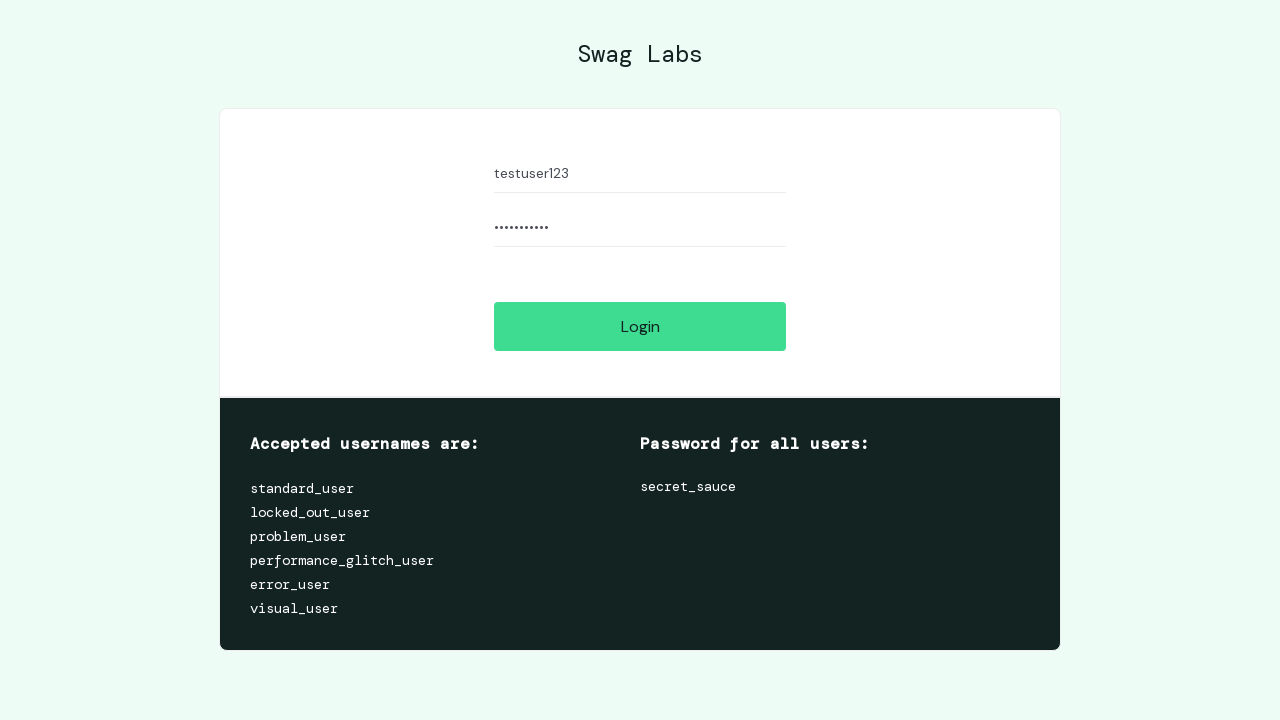

Cleared username field on //input[@id='user-name']
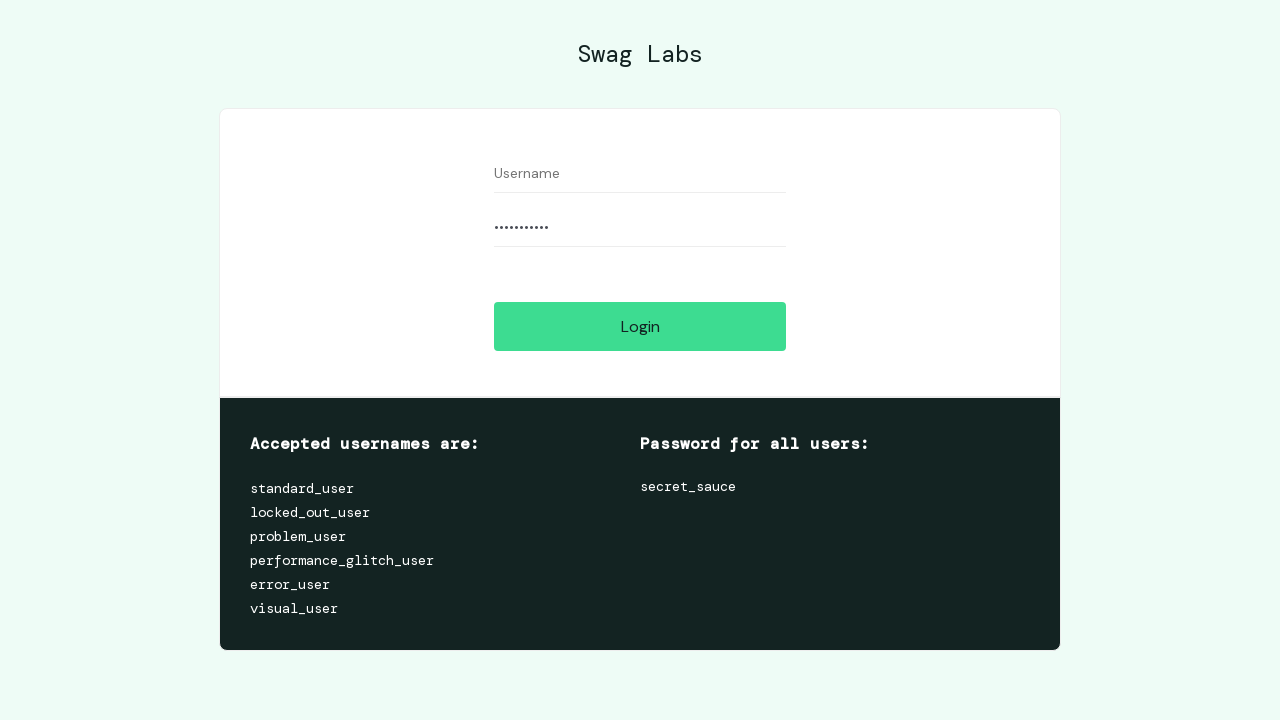

Cleared password field on //input[@id='password']
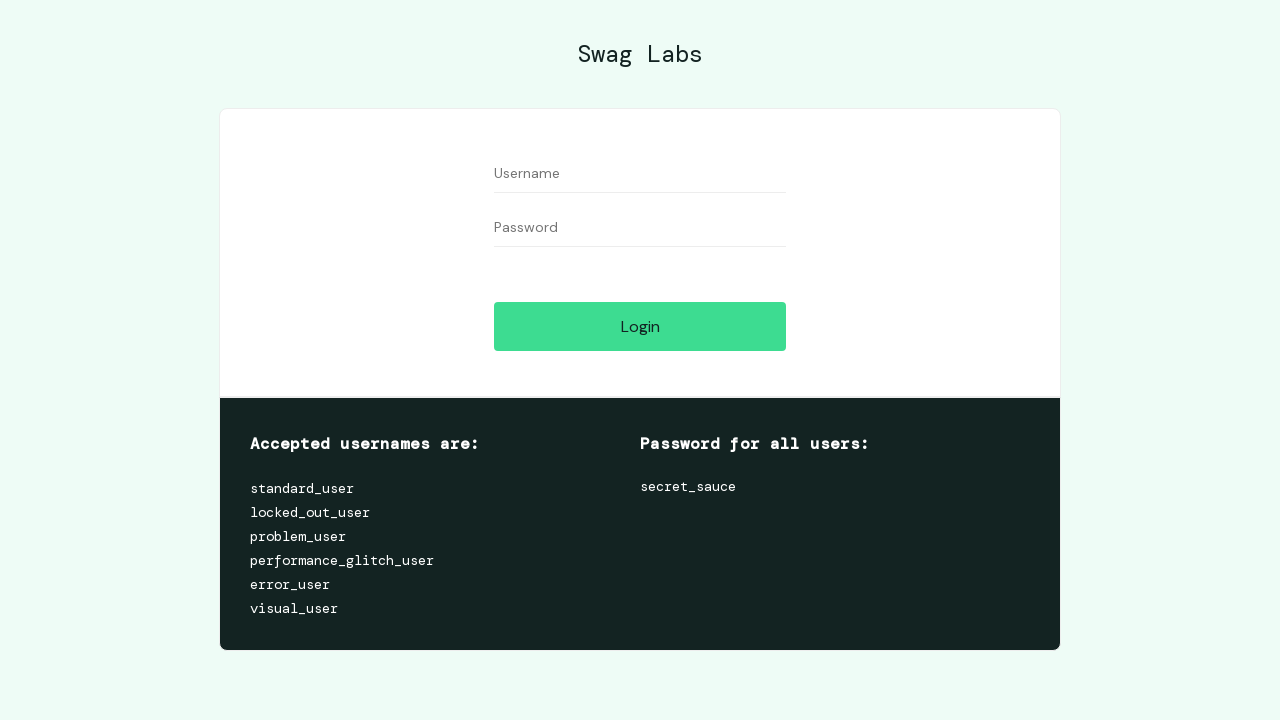

Clicked login button with empty credentials at (640, 326) on xpath=//input[@id='login-button']
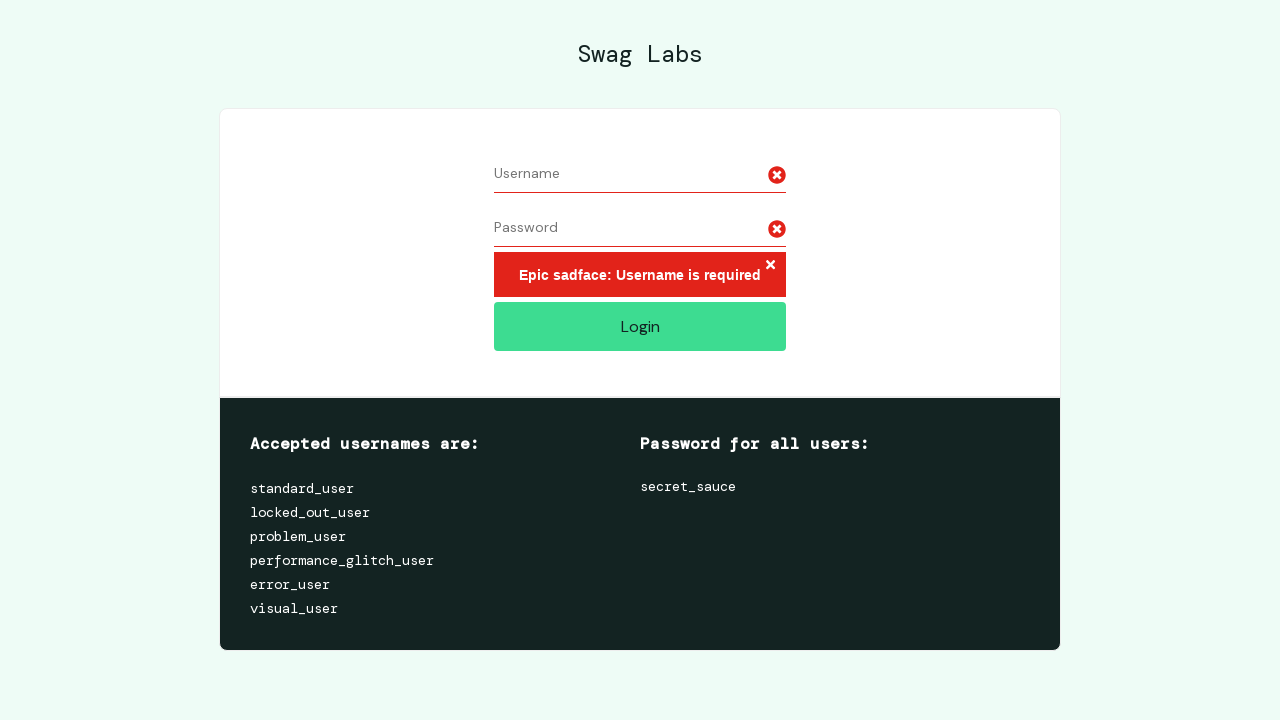

Verified error message 'Username is required' appeared
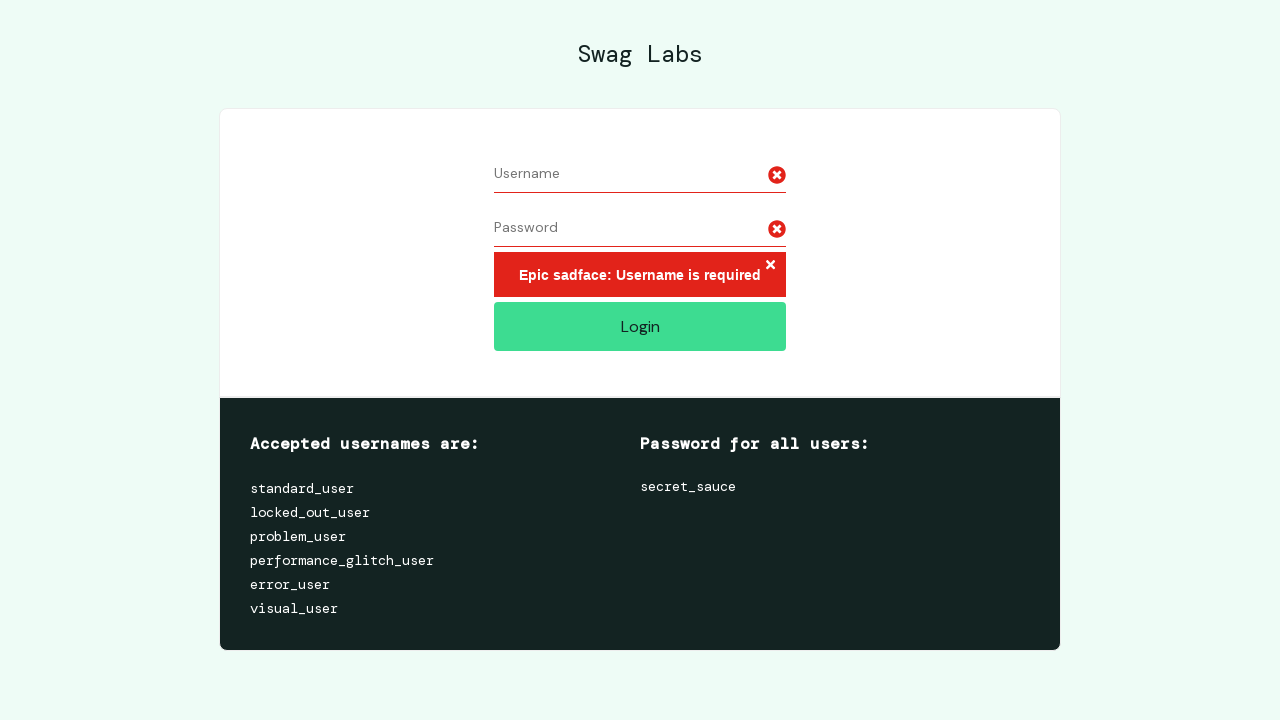

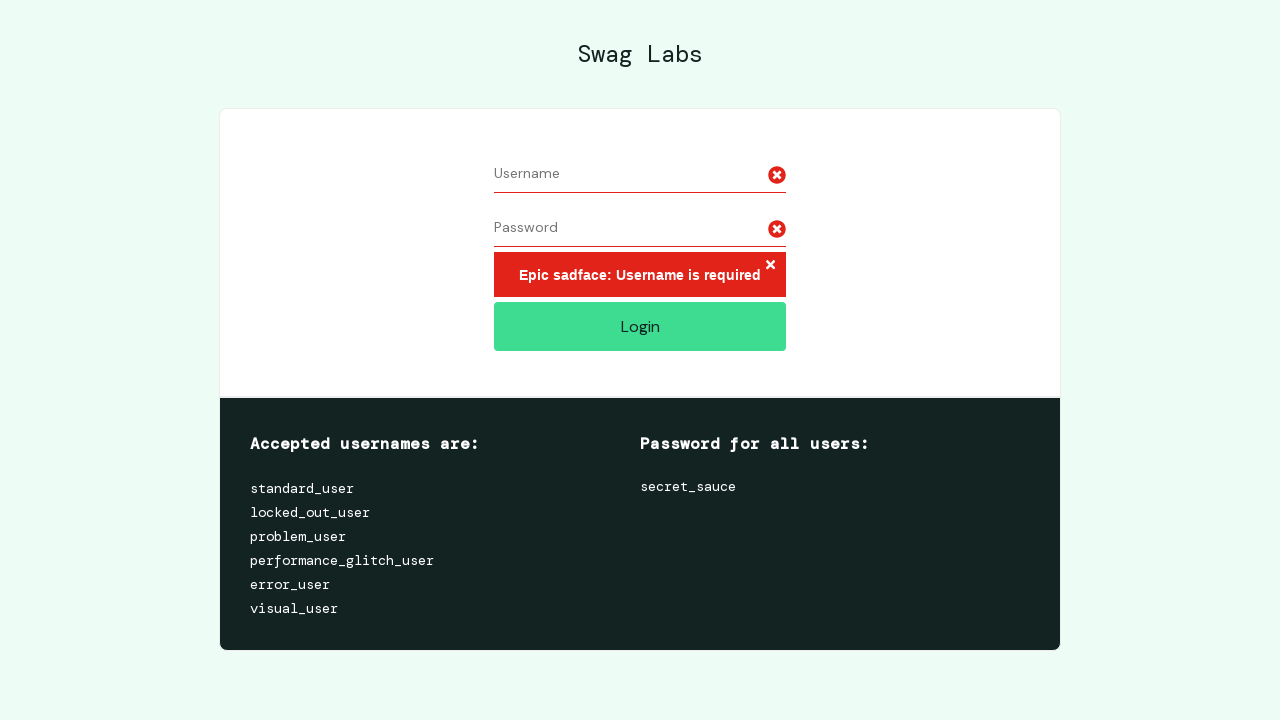